Tests JavaScript alert handling including confirmation alerts (dismiss) and prompt alerts (entering text and accepting) on a demo page

Starting URL: https://the-internet.herokuapp.com/javascript_alerts

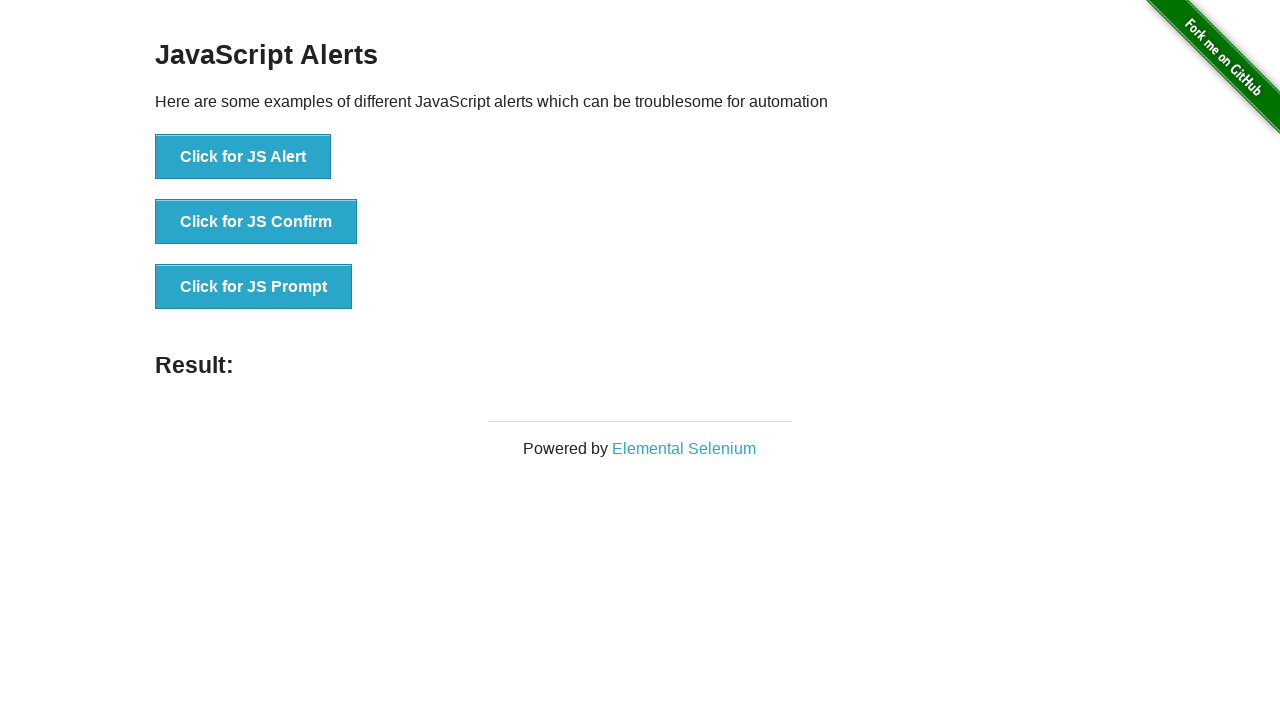

Clicked button to trigger confirmation alert at (256, 222) on xpath=//*[@id='content']/div/ul/li[2]/button
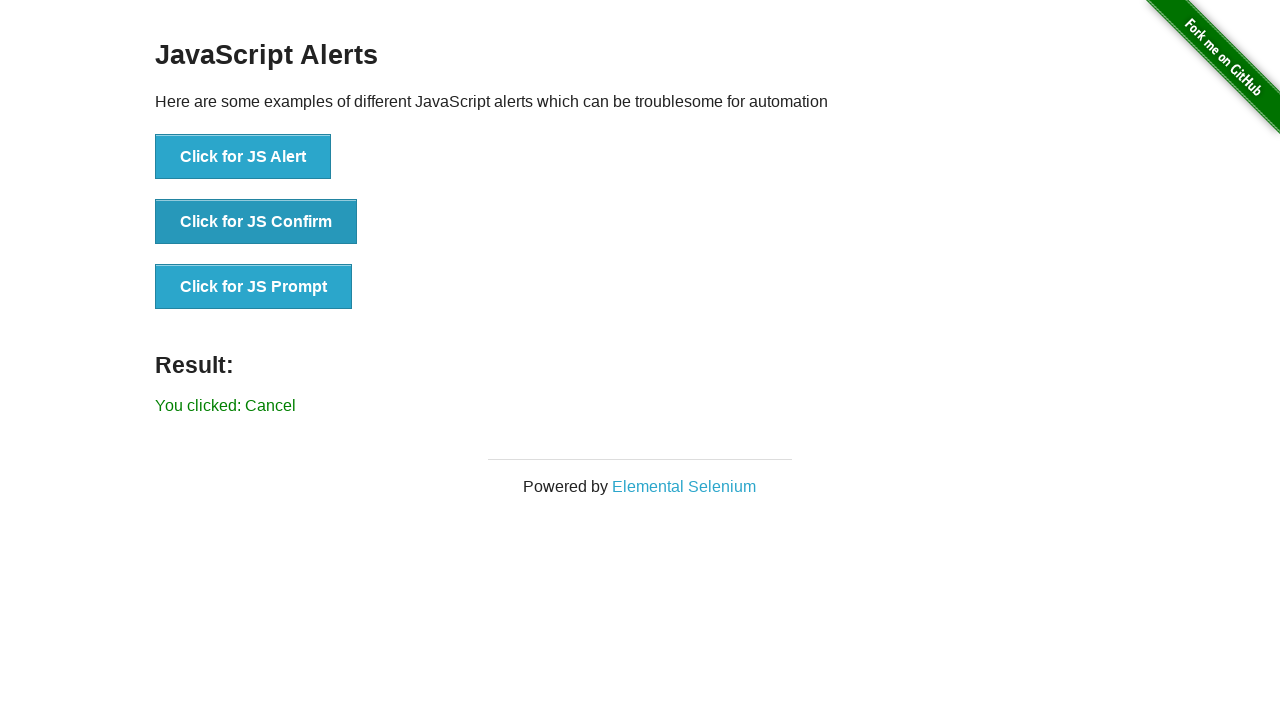

Clicked confirmation alert button and dismissed the alert at (256, 222) on xpath=//*[@id='content']/div/ul/li[2]/button
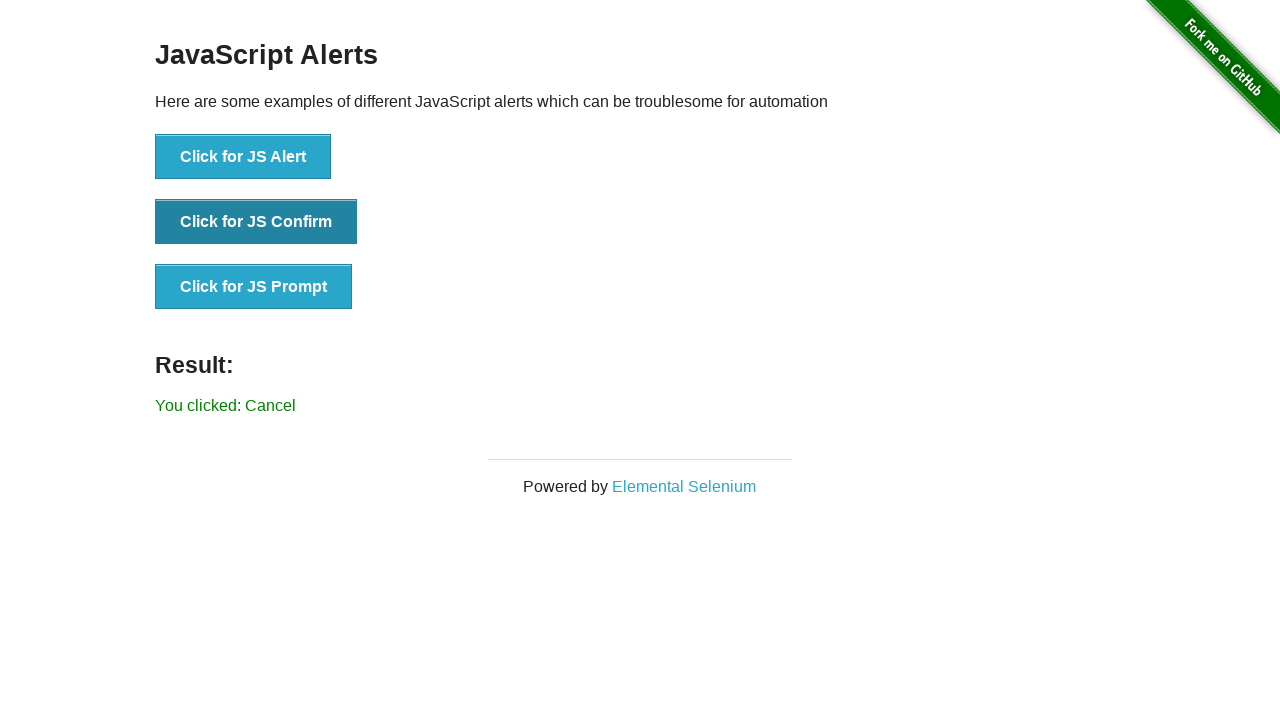

Clicked button to trigger prompt alert at (254, 287) on xpath=//*[@id='content']/div/ul/li[3]/button
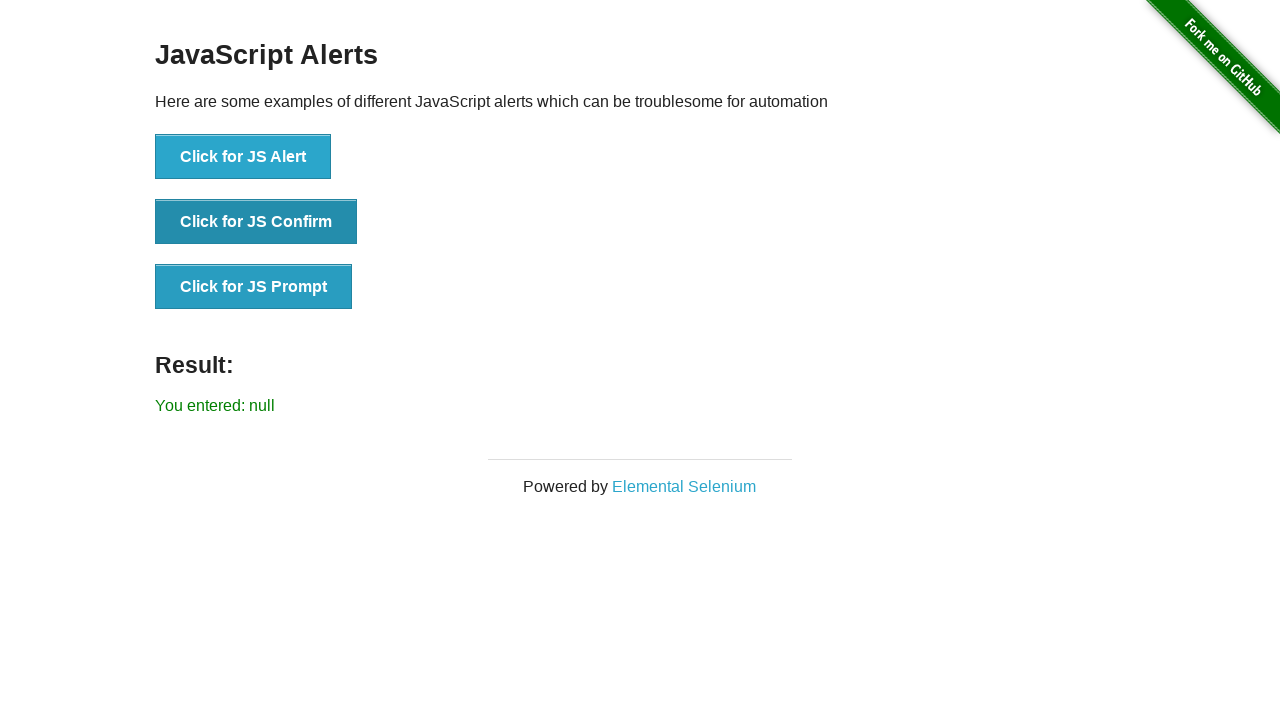

Clicked prompt alert button and accepted with text 'i am rohith!' at (254, 287) on xpath=//*[@id='content']/div/ul/li[3]/button
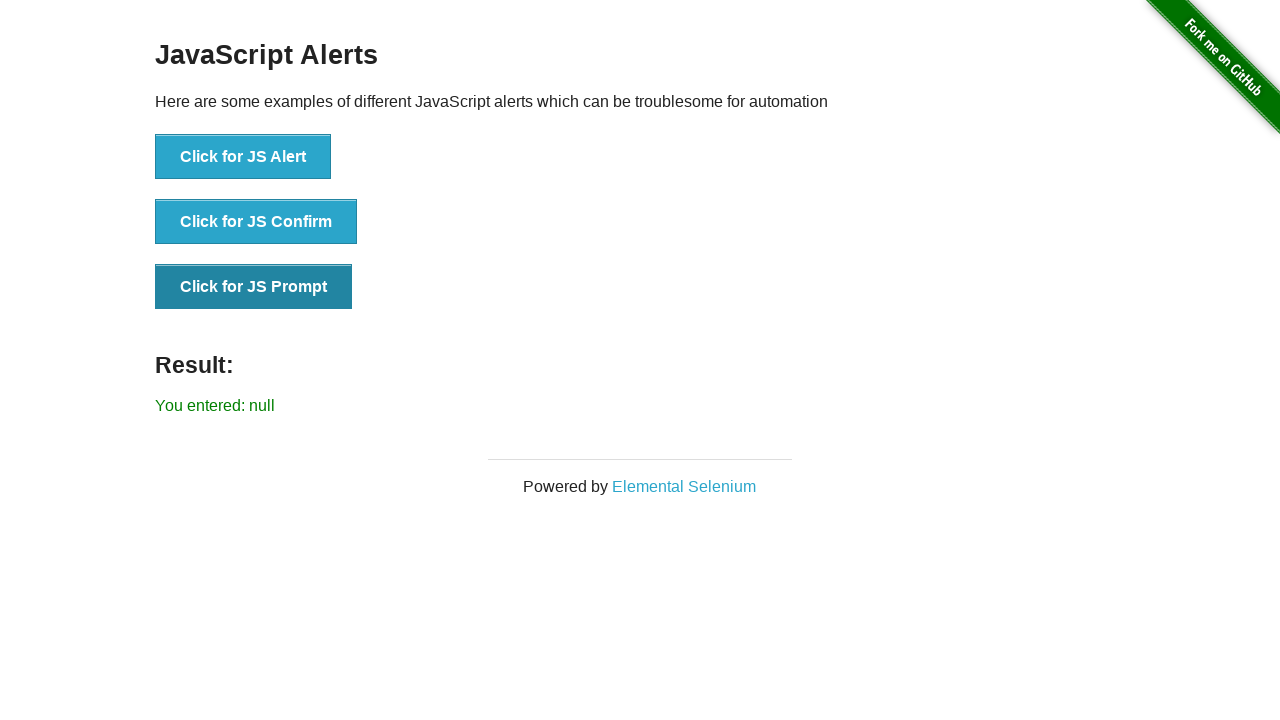

Result element loaded after prompt alert handling
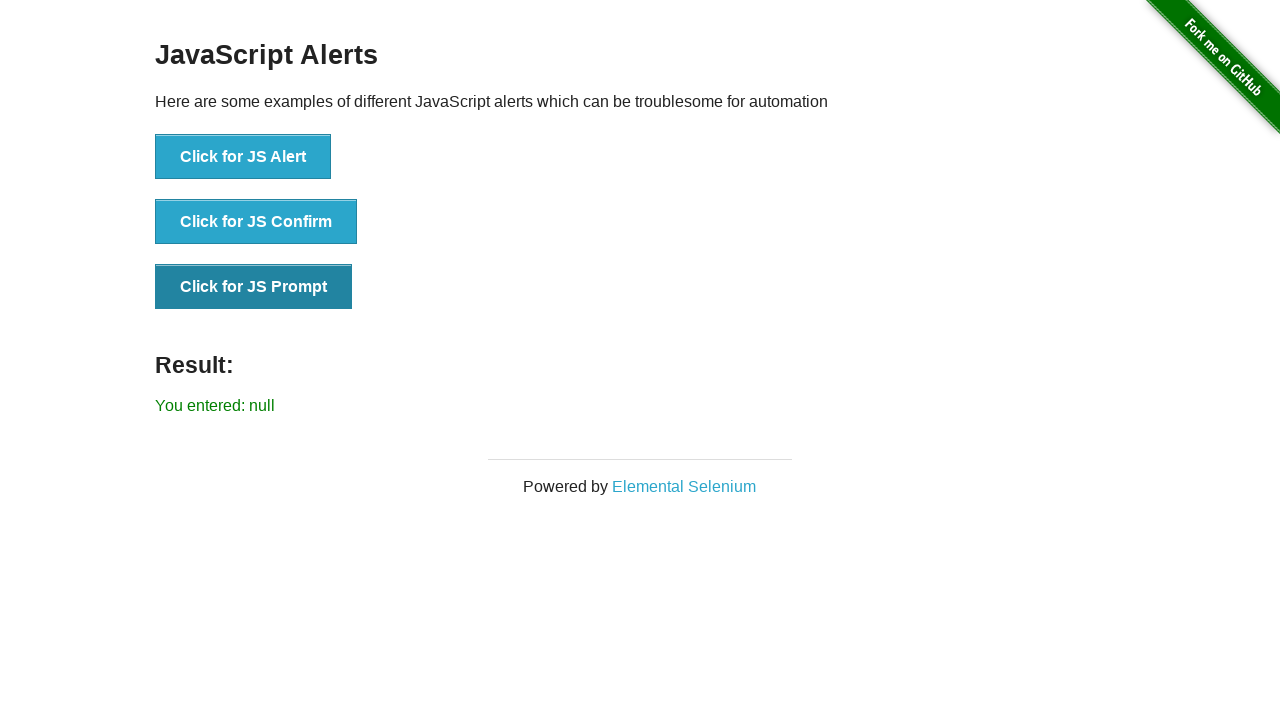

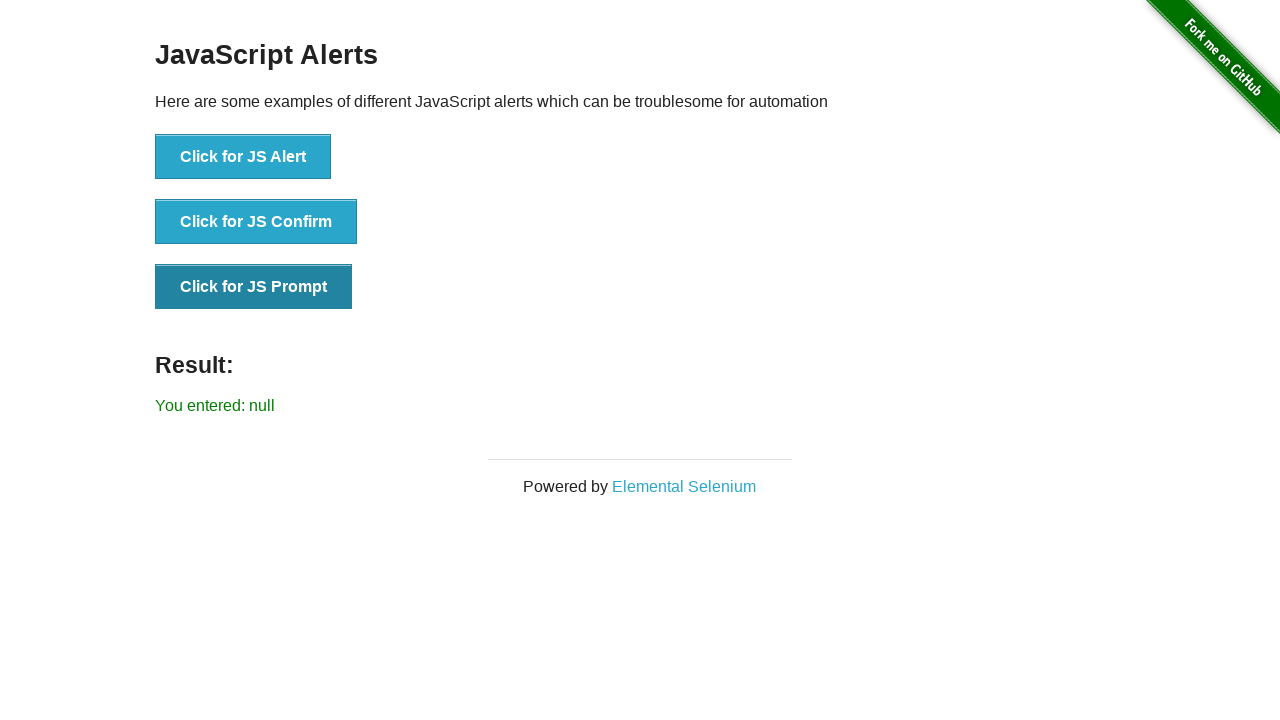